Tests mouse hover functionality by hovering over profile images to reveal hidden profile names and links, verifying that elements become visible after hover interaction.

Starting URL: https://the-internet.herokuapp.com/hovers

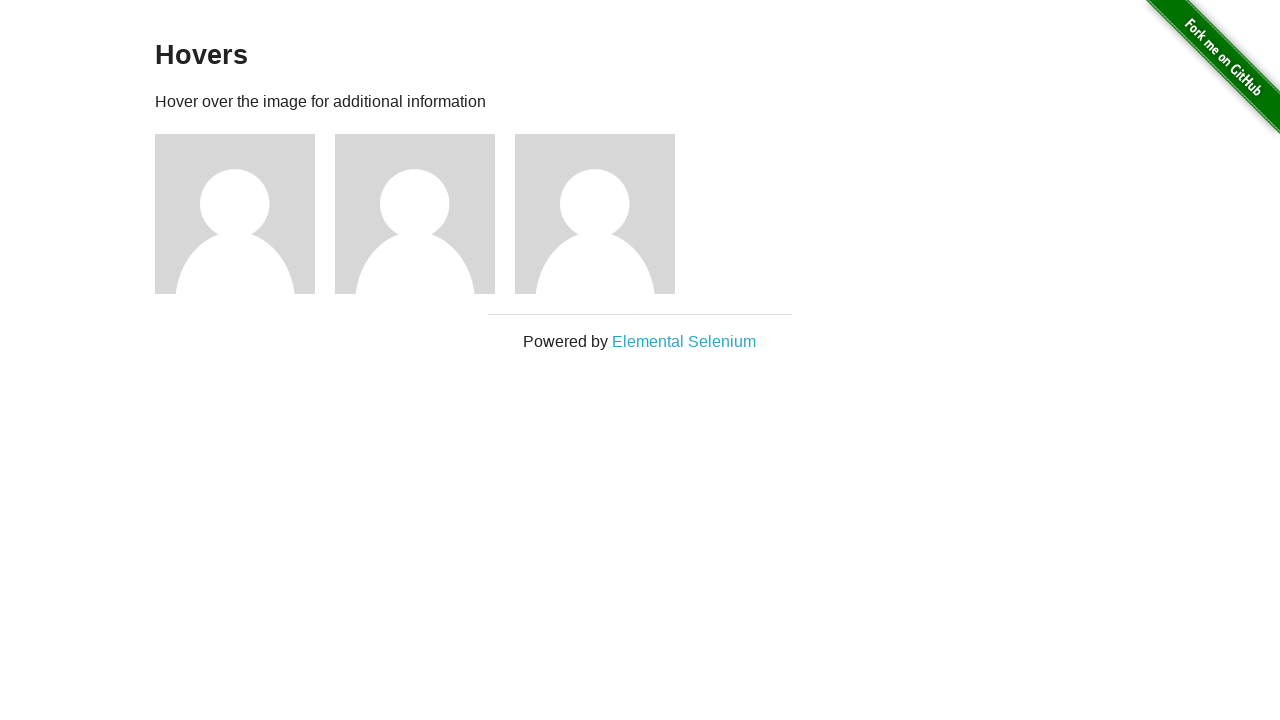

Waited for figure elements to be present
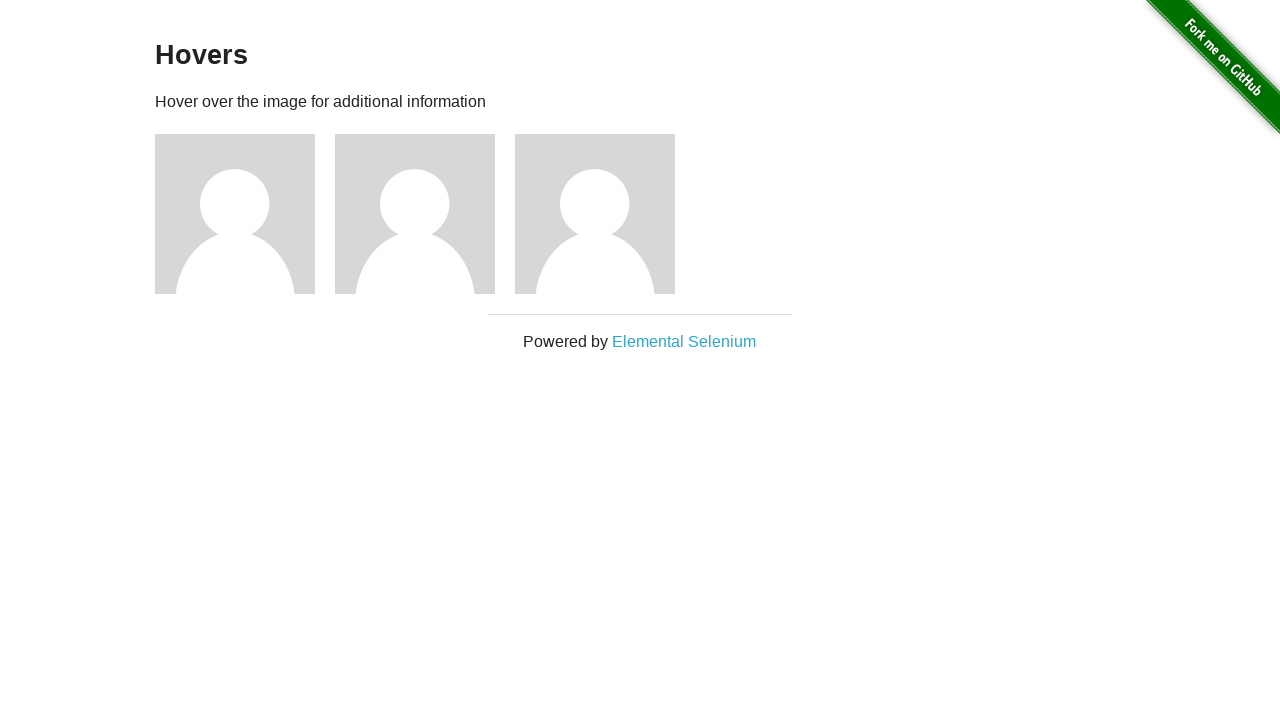

Retrieved all figure elements containing profile images
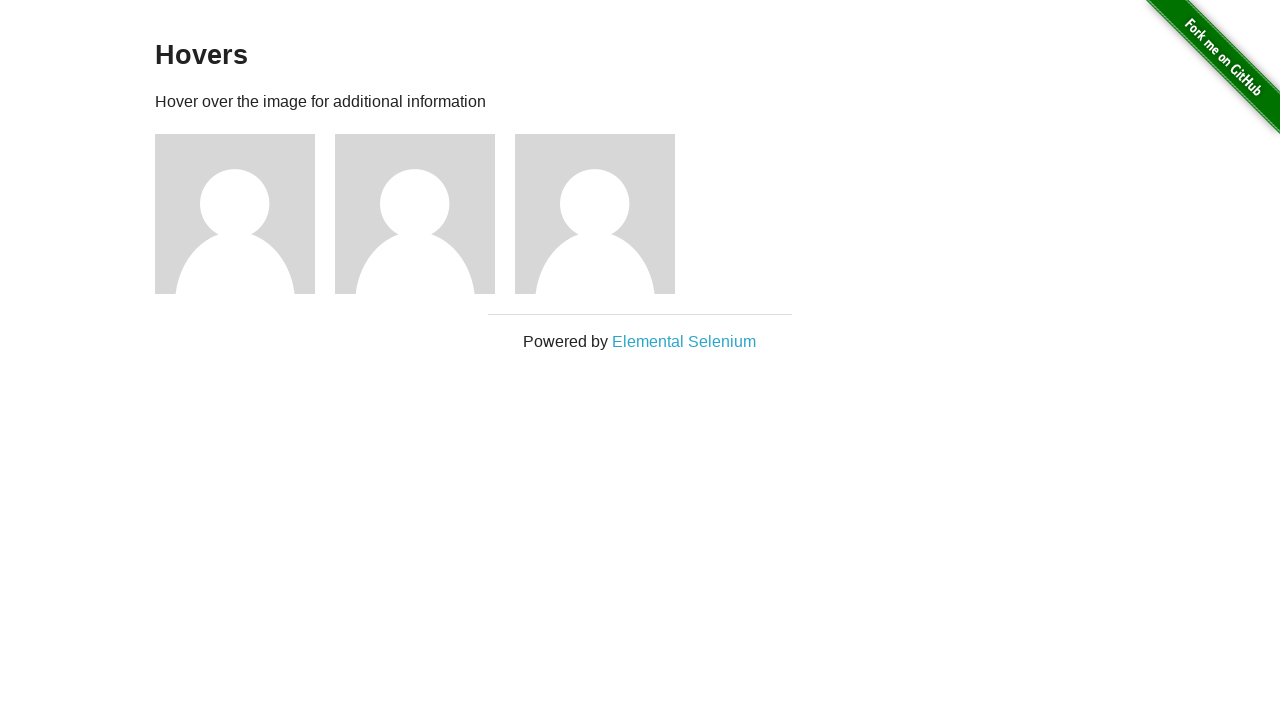

Hovered over profile image to reveal hidden content at (245, 214) on .figure >> nth=0
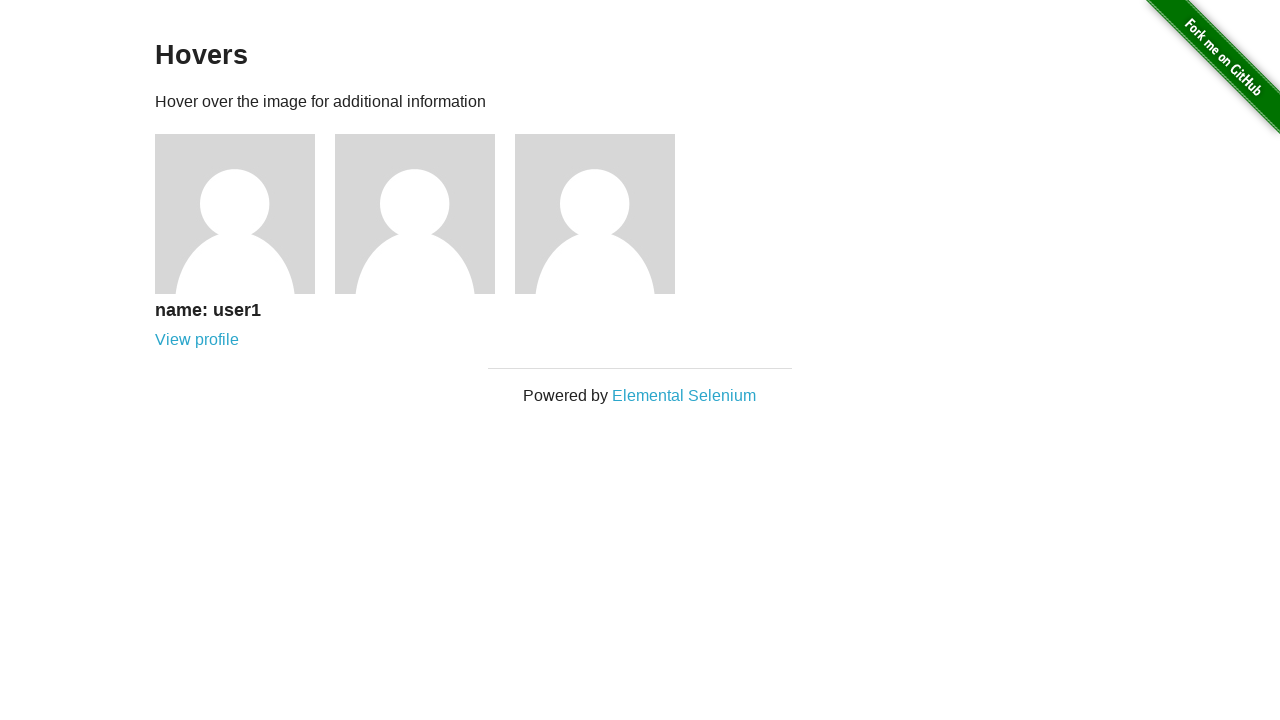

Profile name became visible after hover
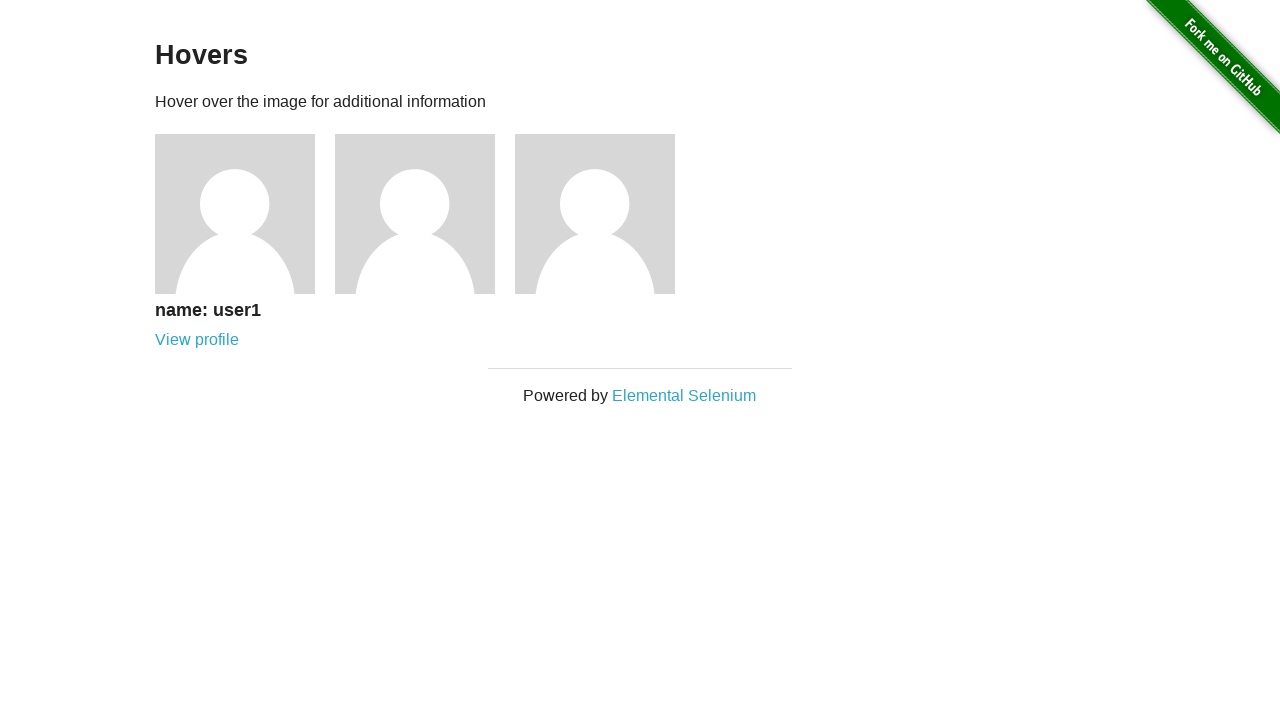

Profile link became visible after hover
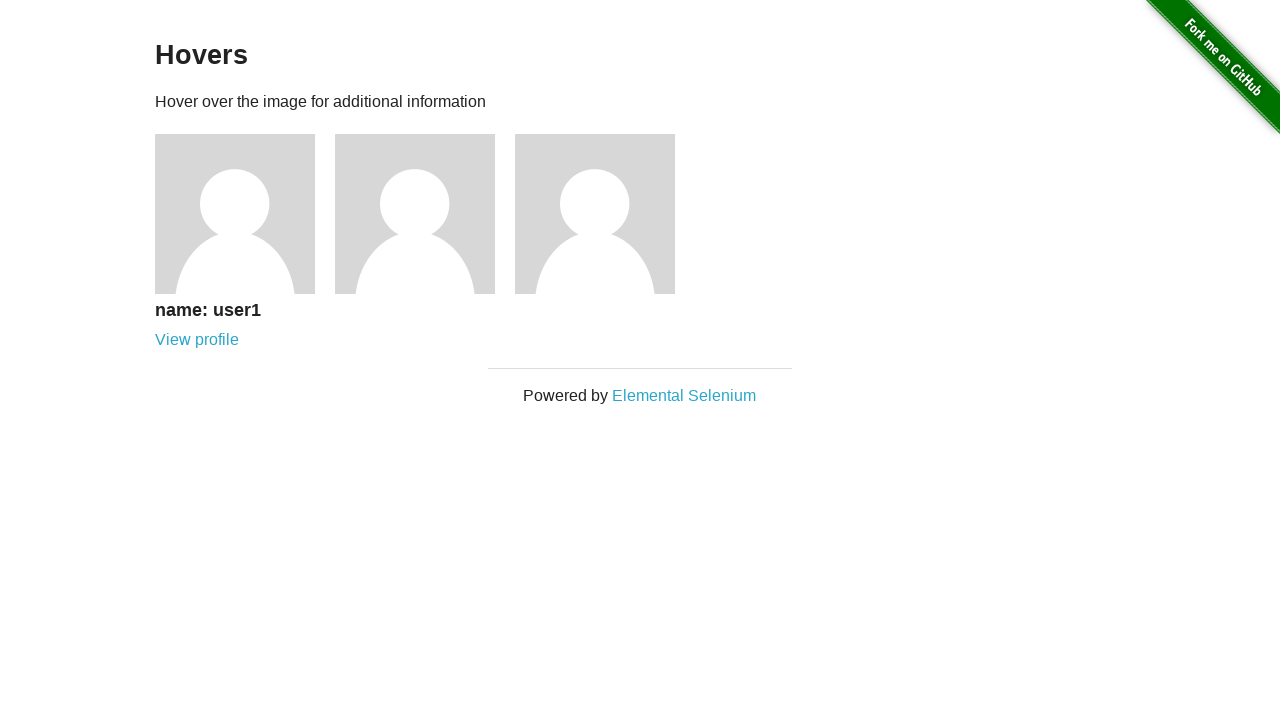

Hovered over profile image to reveal hidden content at (425, 214) on .figure >> nth=1
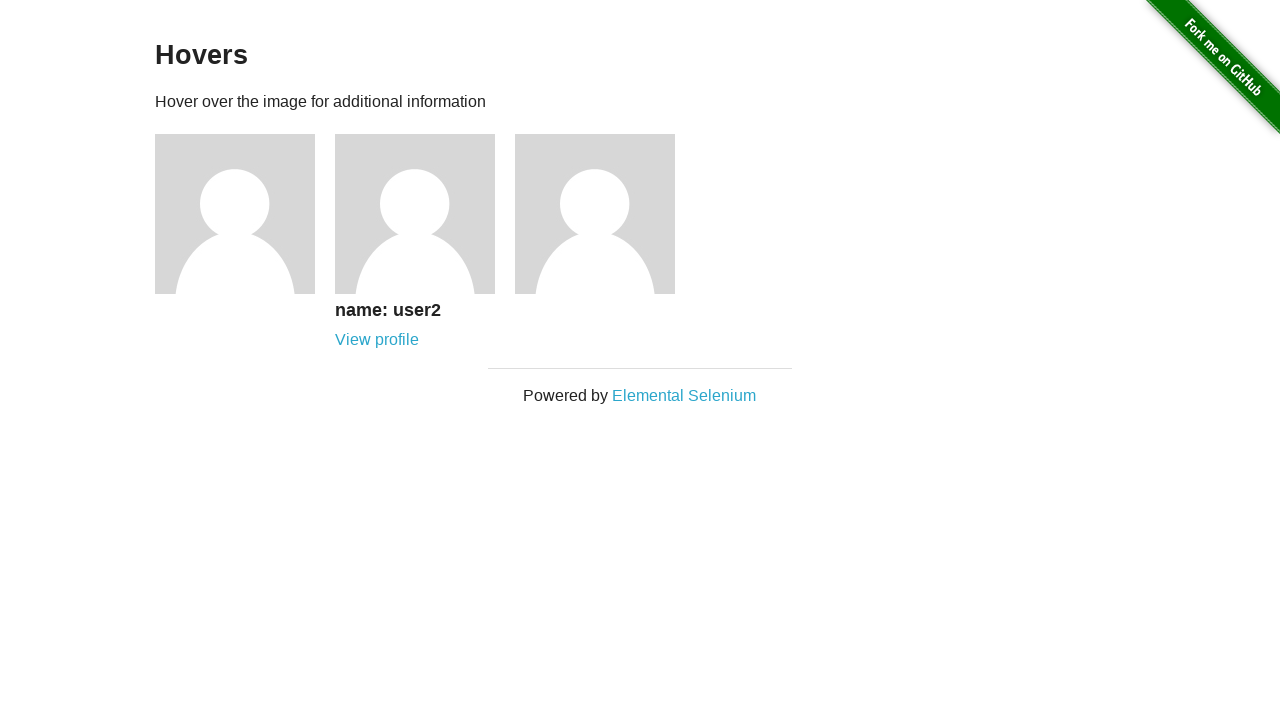

Profile name became visible after hover
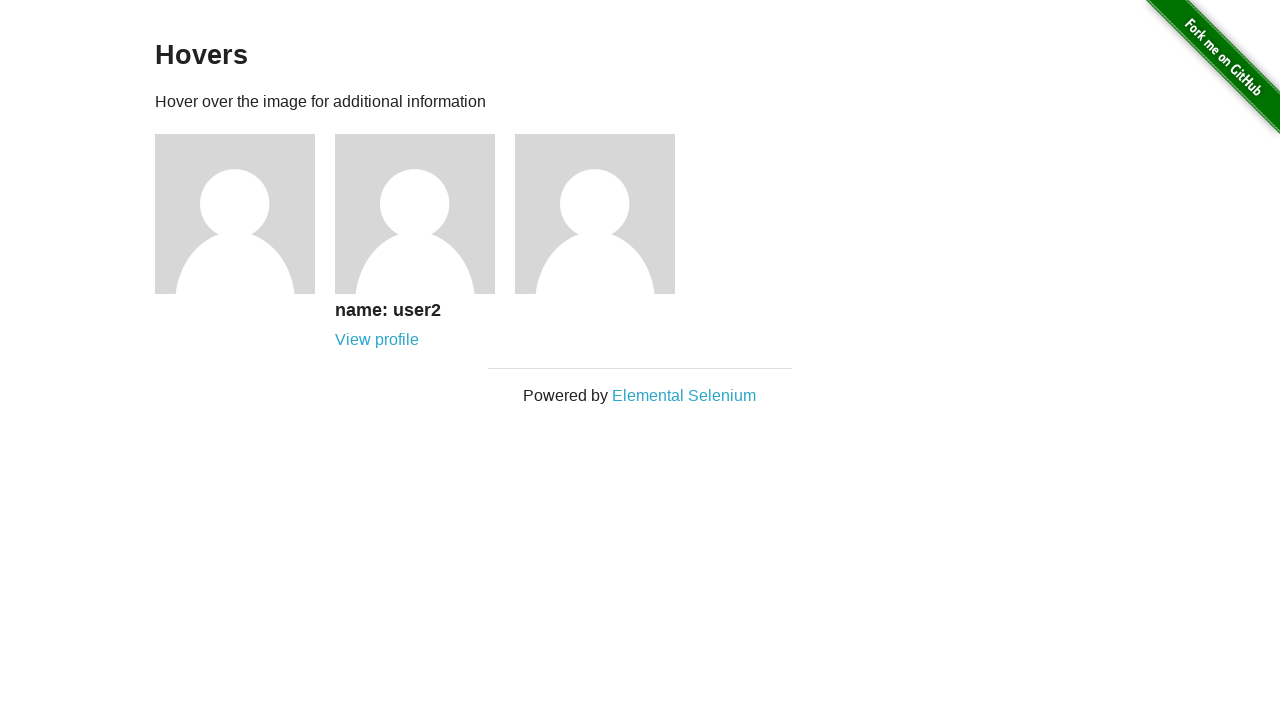

Profile link became visible after hover
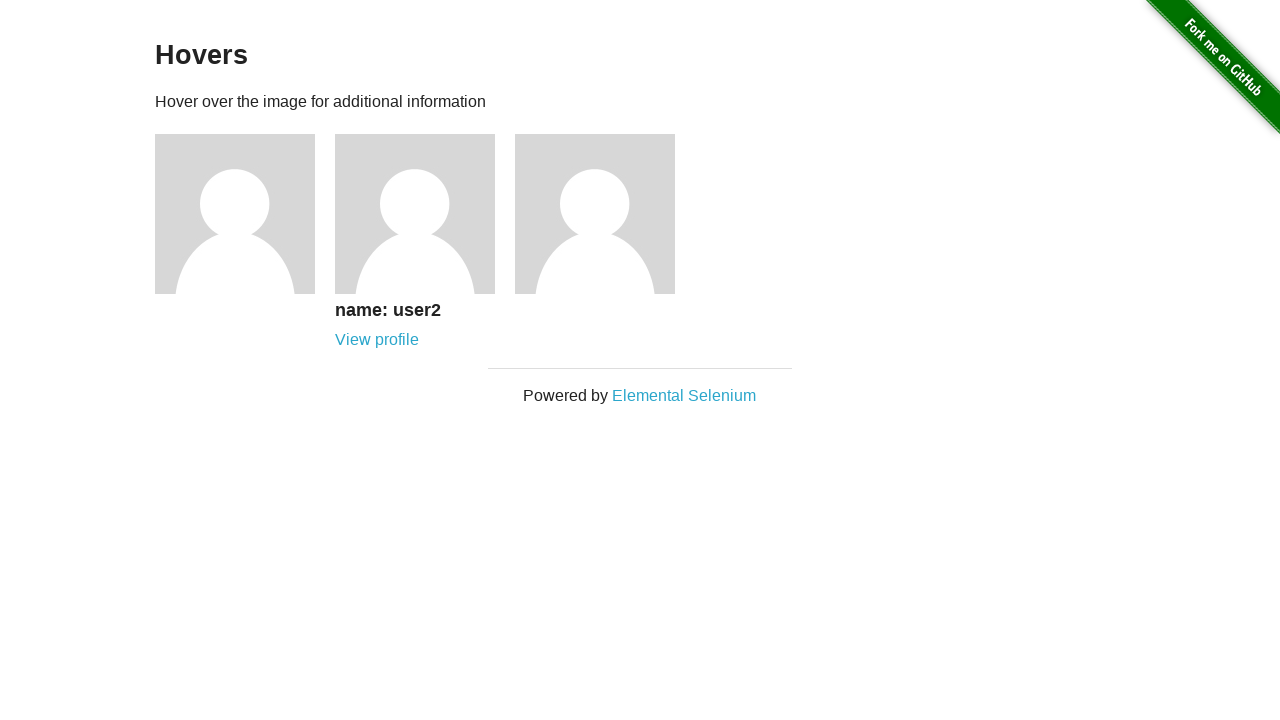

Hovered over profile image to reveal hidden content at (605, 214) on .figure >> nth=2
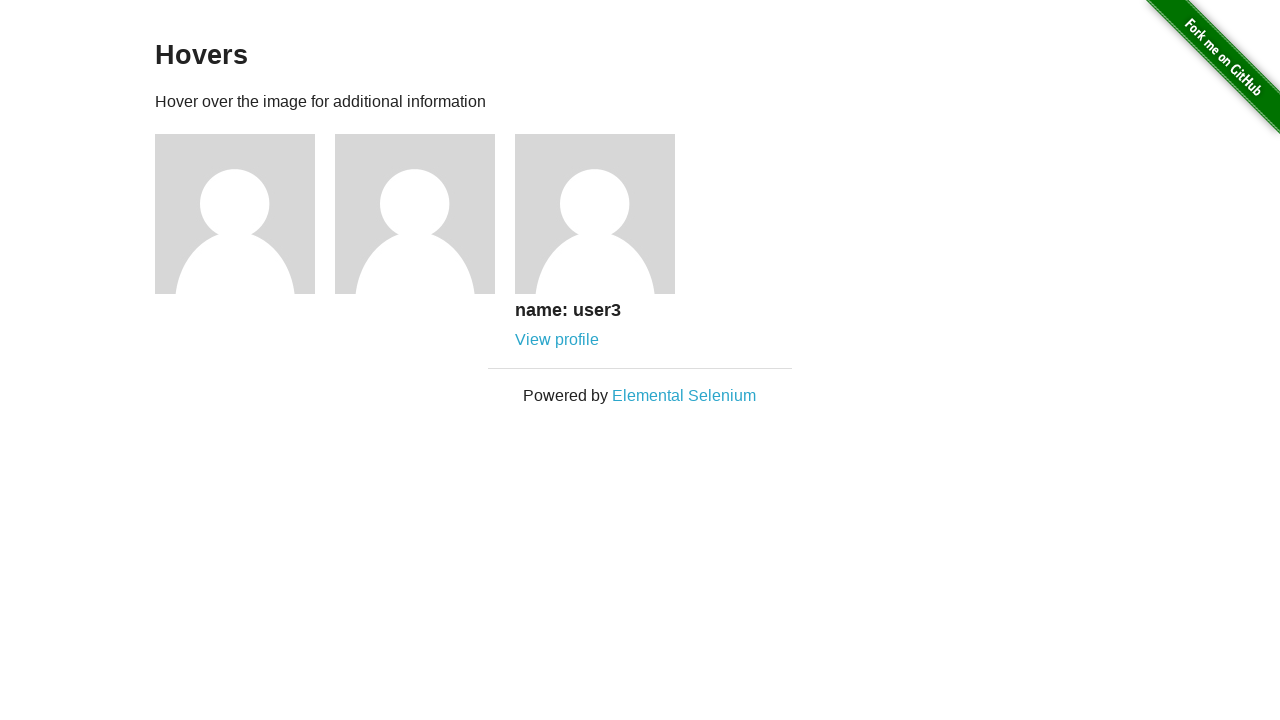

Profile name became visible after hover
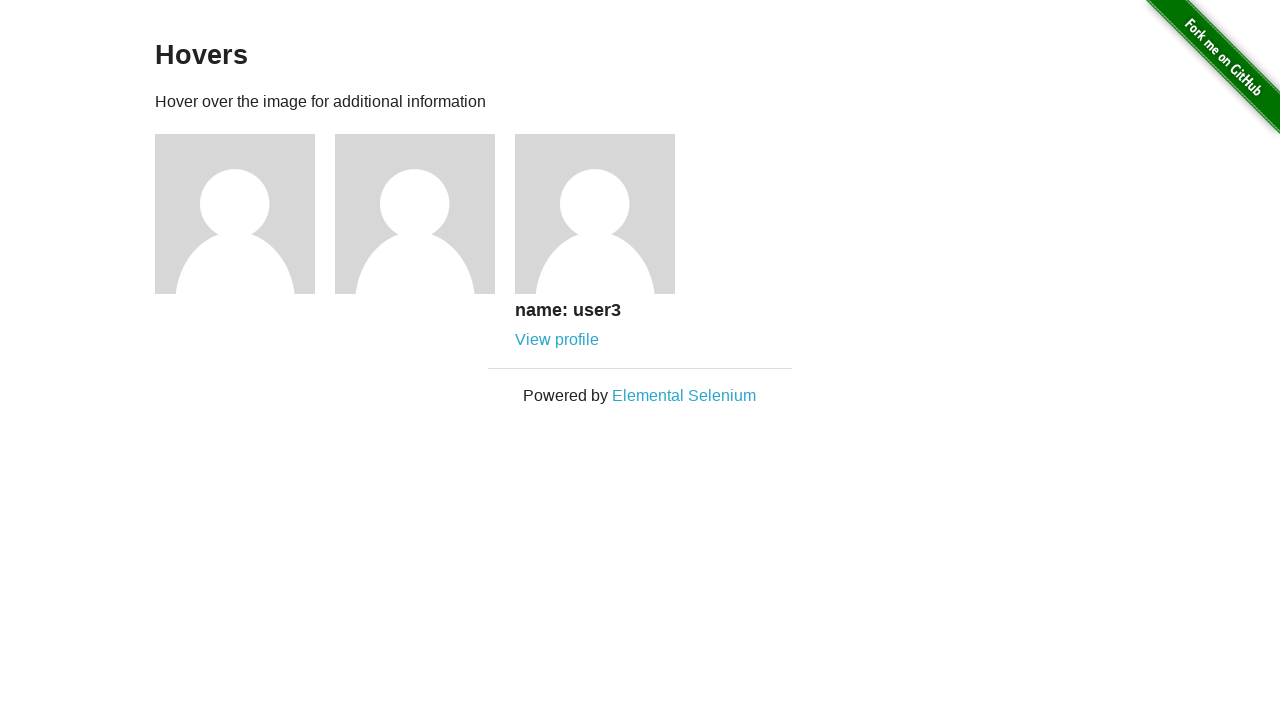

Profile link became visible after hover
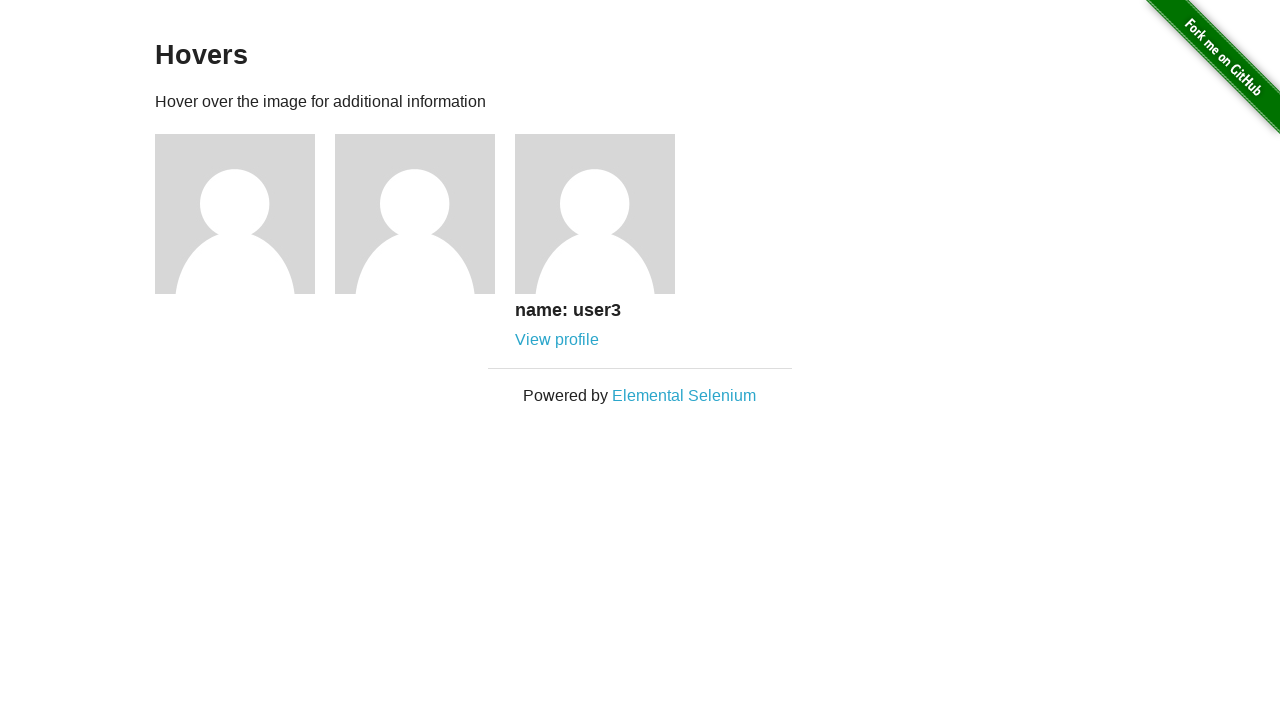

Waited 1 second to observe final state
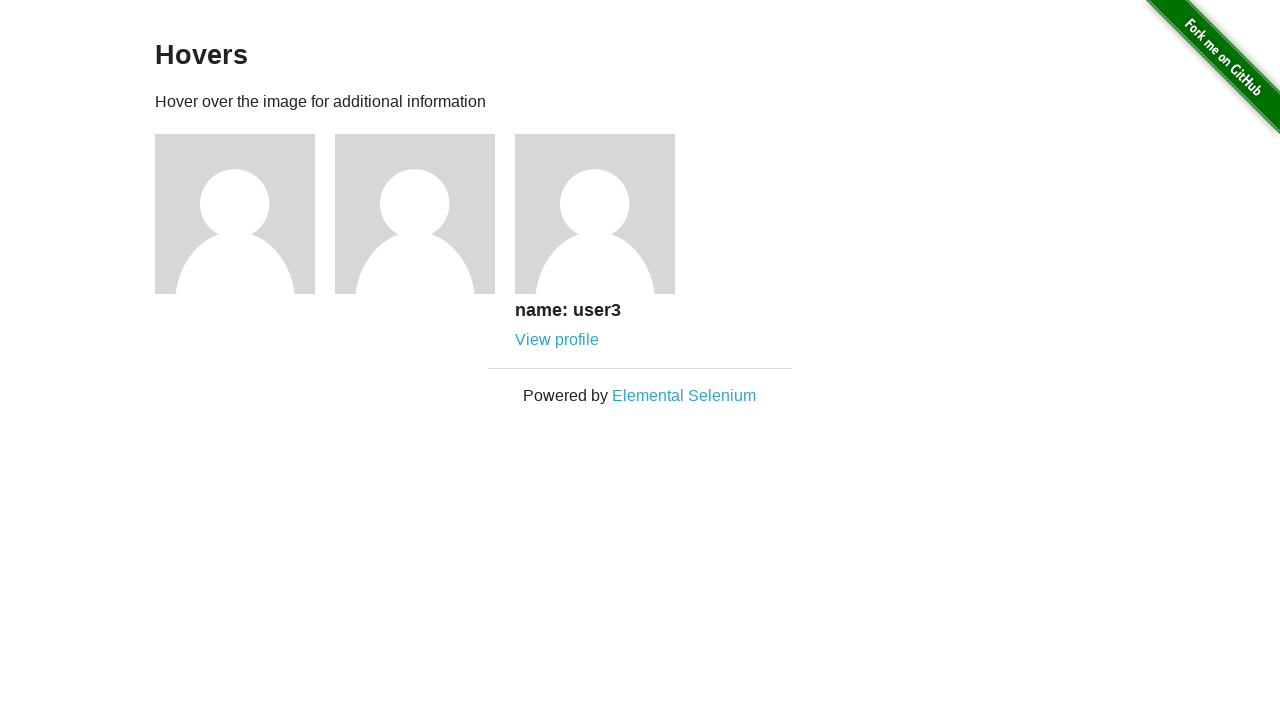

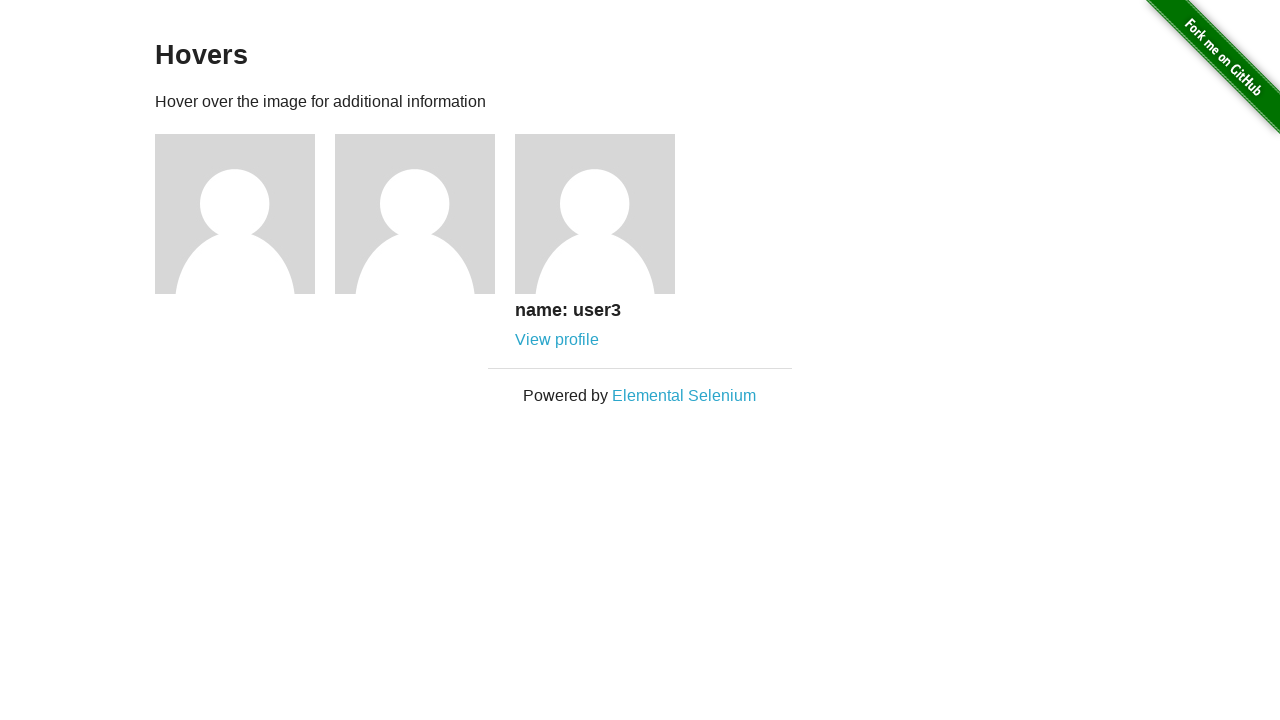